Tests drag and drop functionality within an iframe on the jQuery UI demo page, then switches back to the main window to click a link

Starting URL: https://jqueryui.com/droppable/

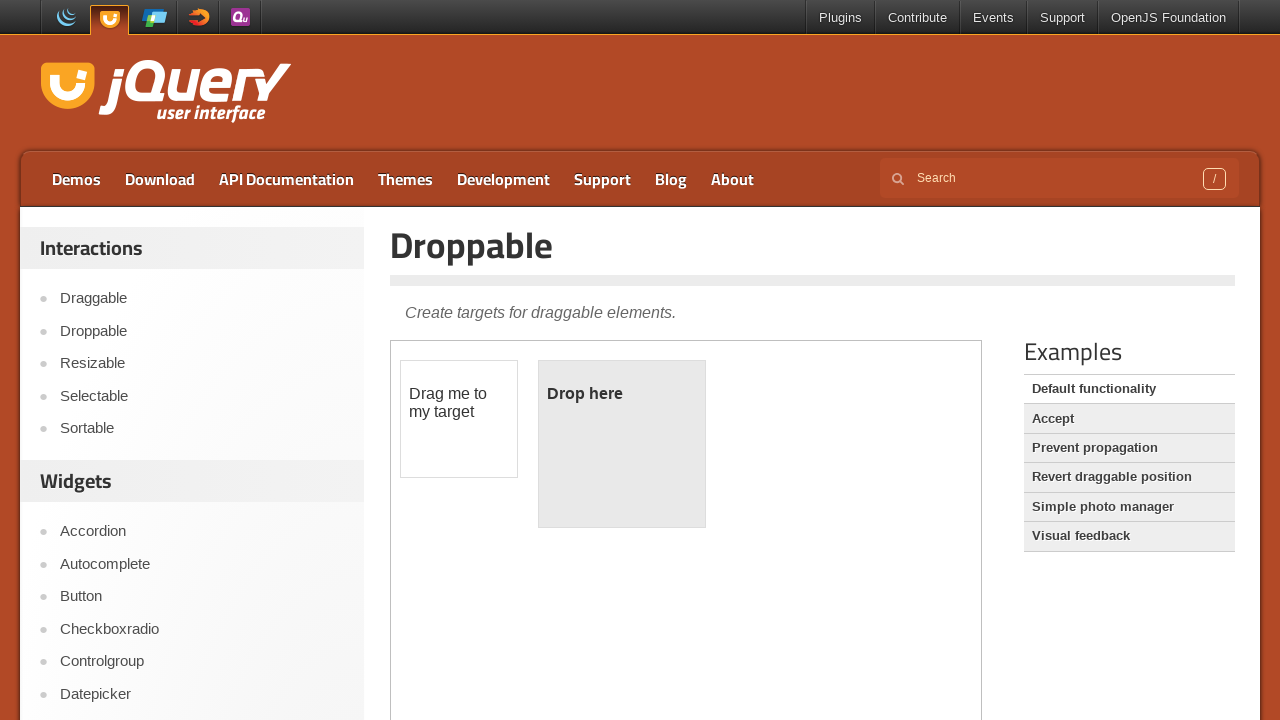

Located the demo iframe containing drag and drop elements
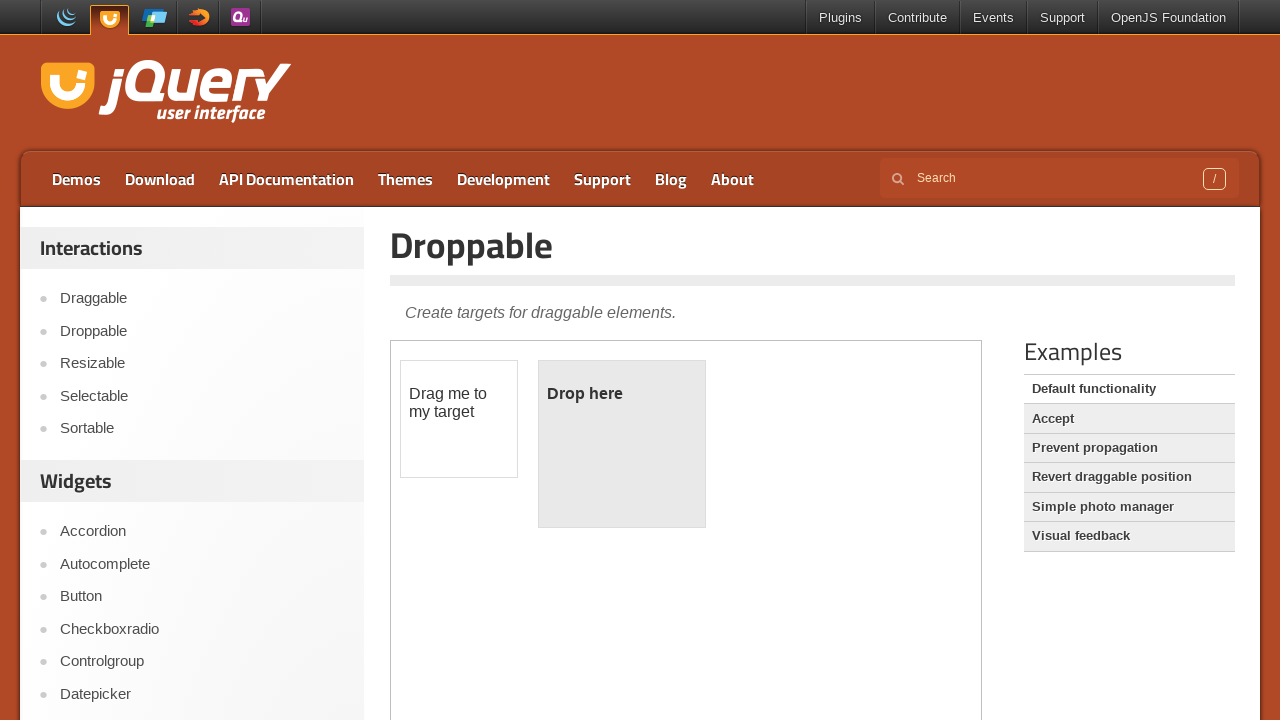

Located the draggable element within the iframe
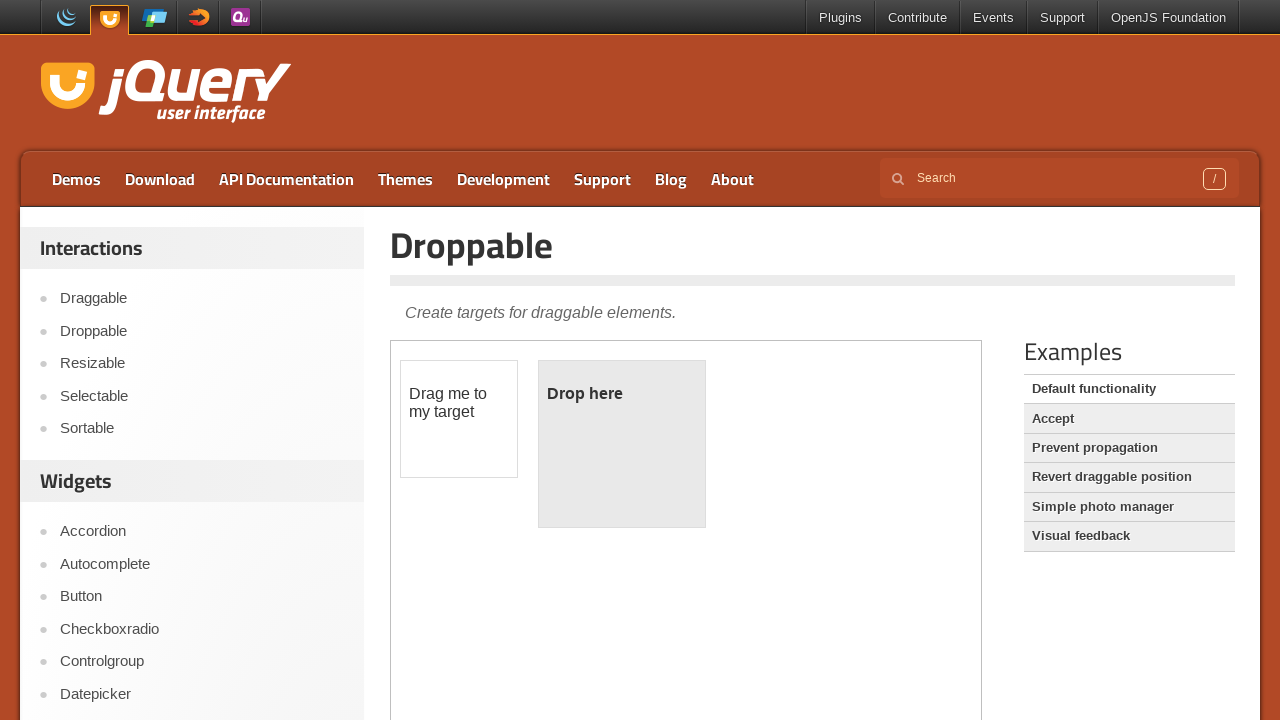

Located the droppable element within the iframe
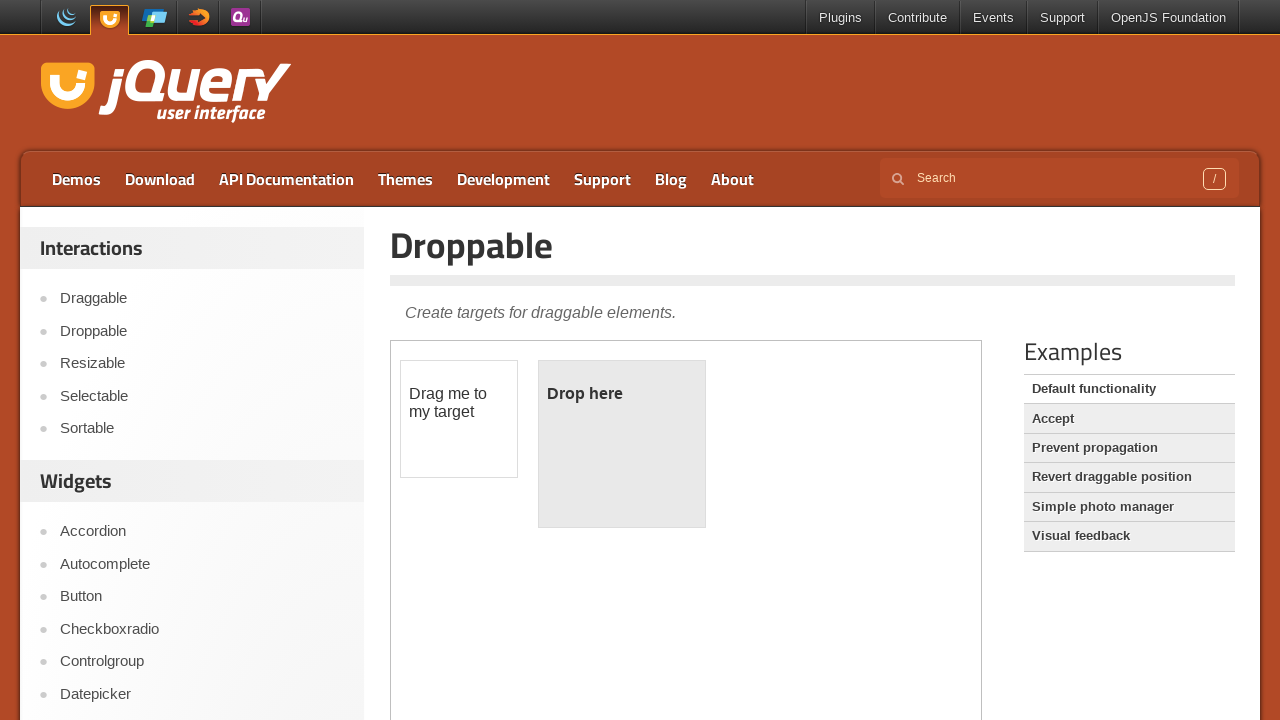

Dragged the draggable element onto the droppable element at (622, 444)
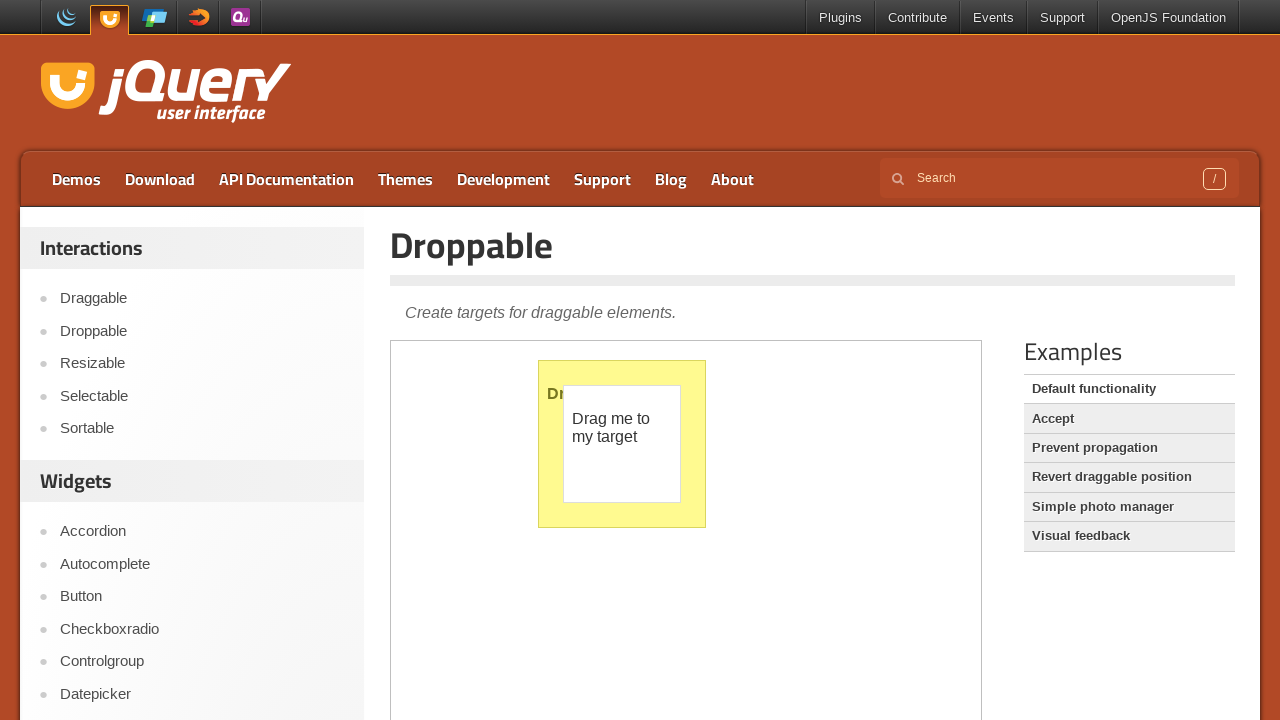

Clicked the 'Accept' link in the main window at (1129, 419) on text=Accept
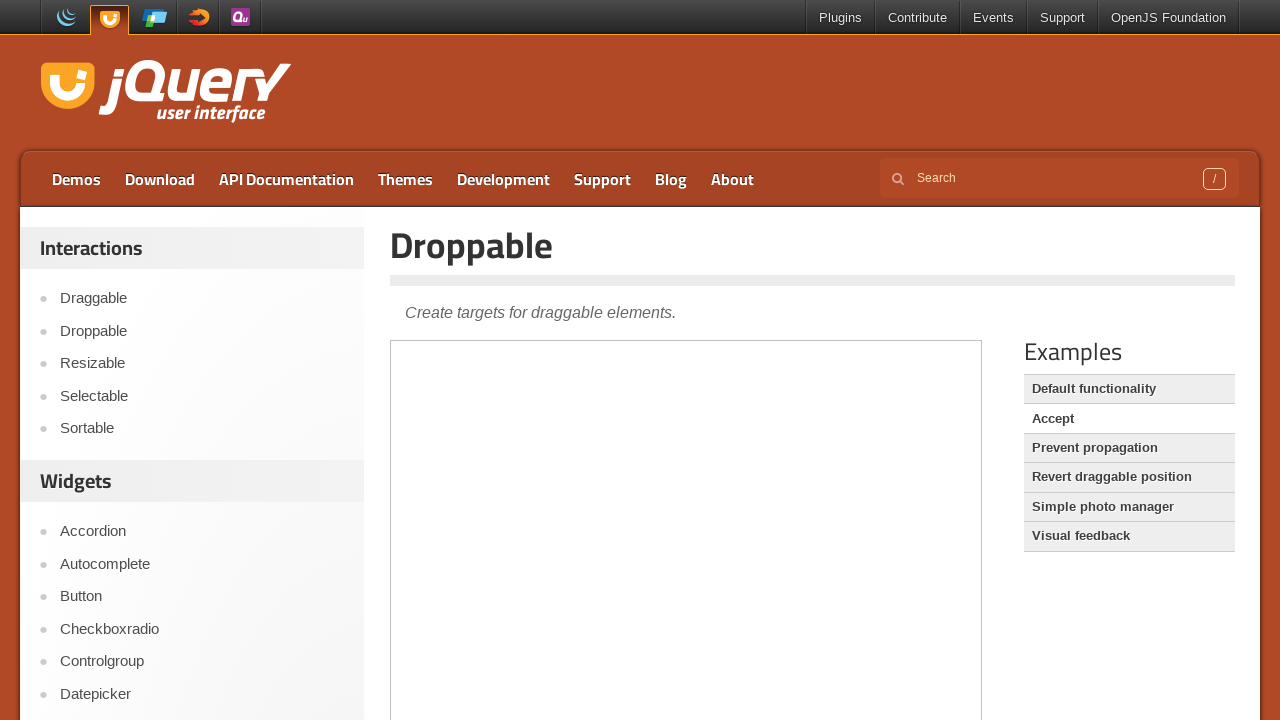

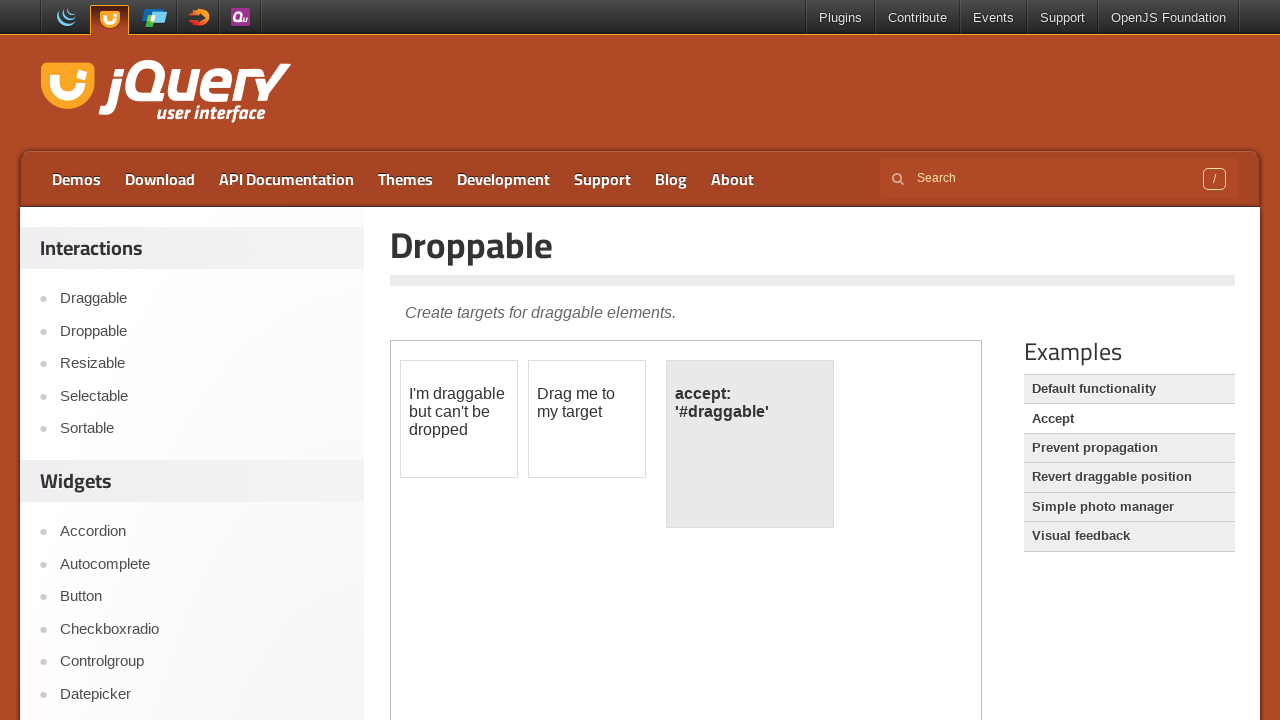